Navigates to Nike Canada's new shoes page and scrolls down multiple times to load more products, verifying product cards are displayed

Starting URL: https://www.nike.com/ca/w/new-shoes-3n82yzy7ok

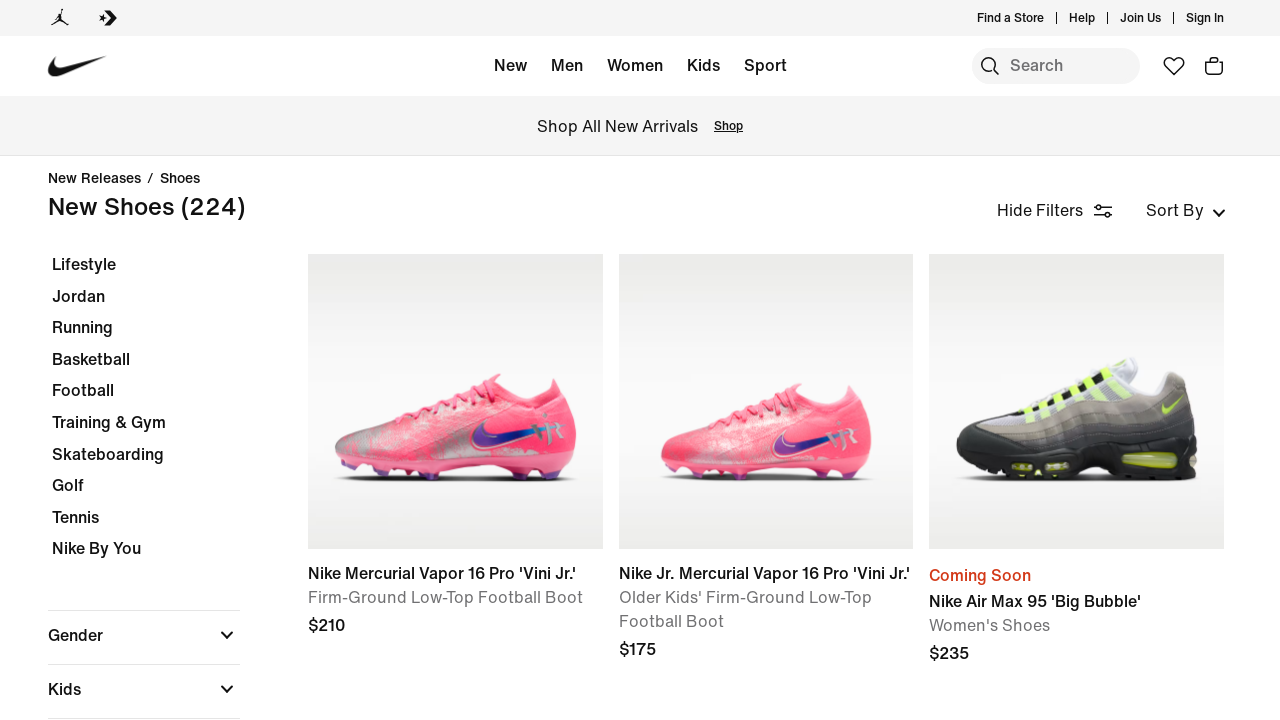

Navigated to Nike Canada new shoes page
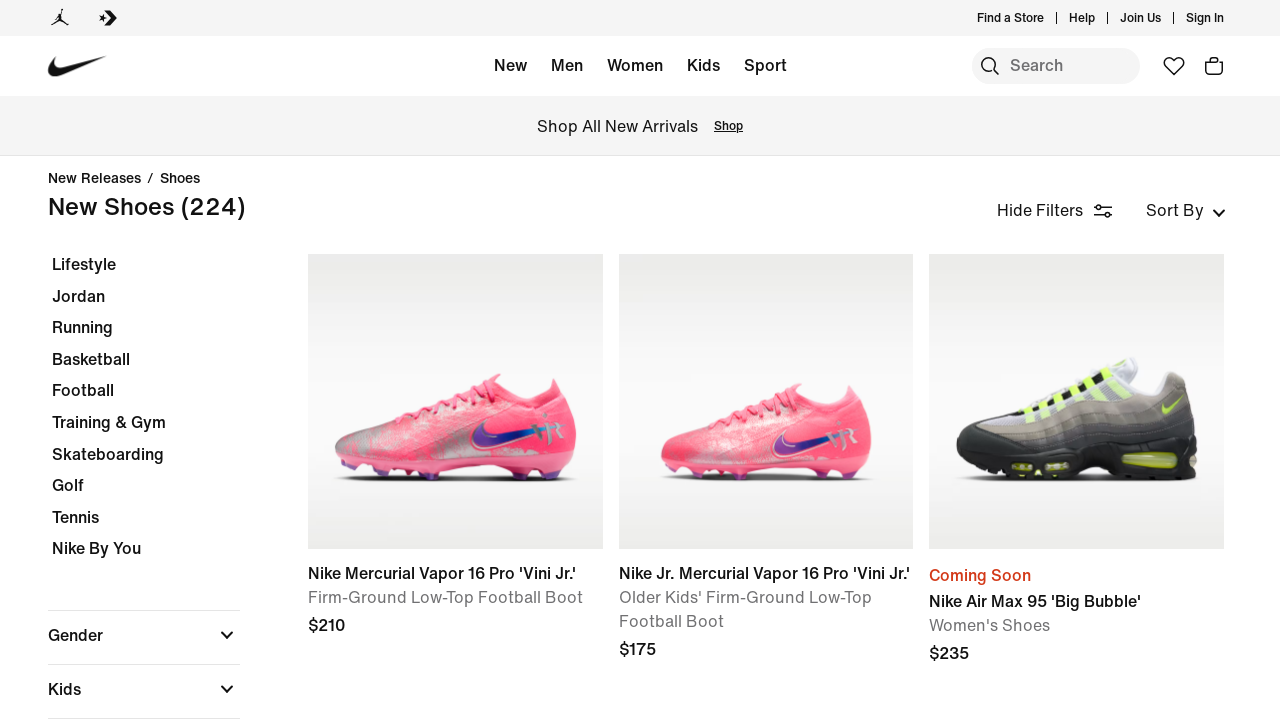

Scrolled to bottom of page (iteration 1)
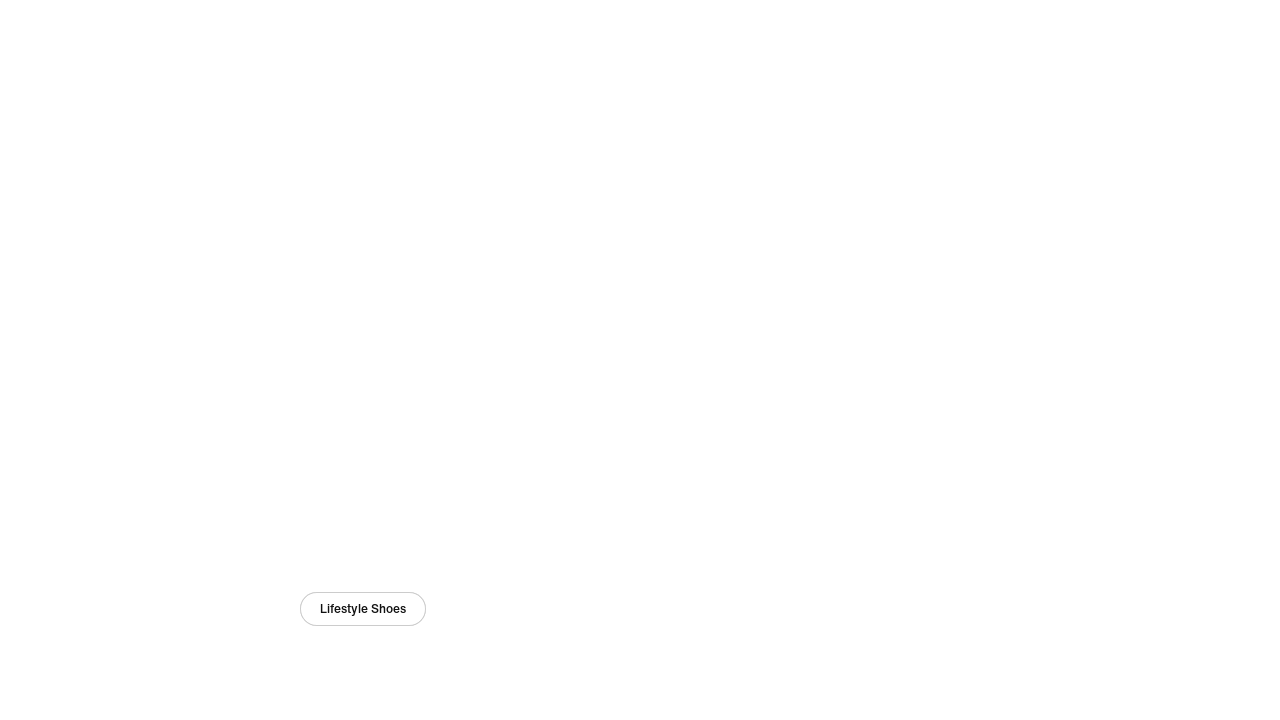

Waited 3 seconds for products to load
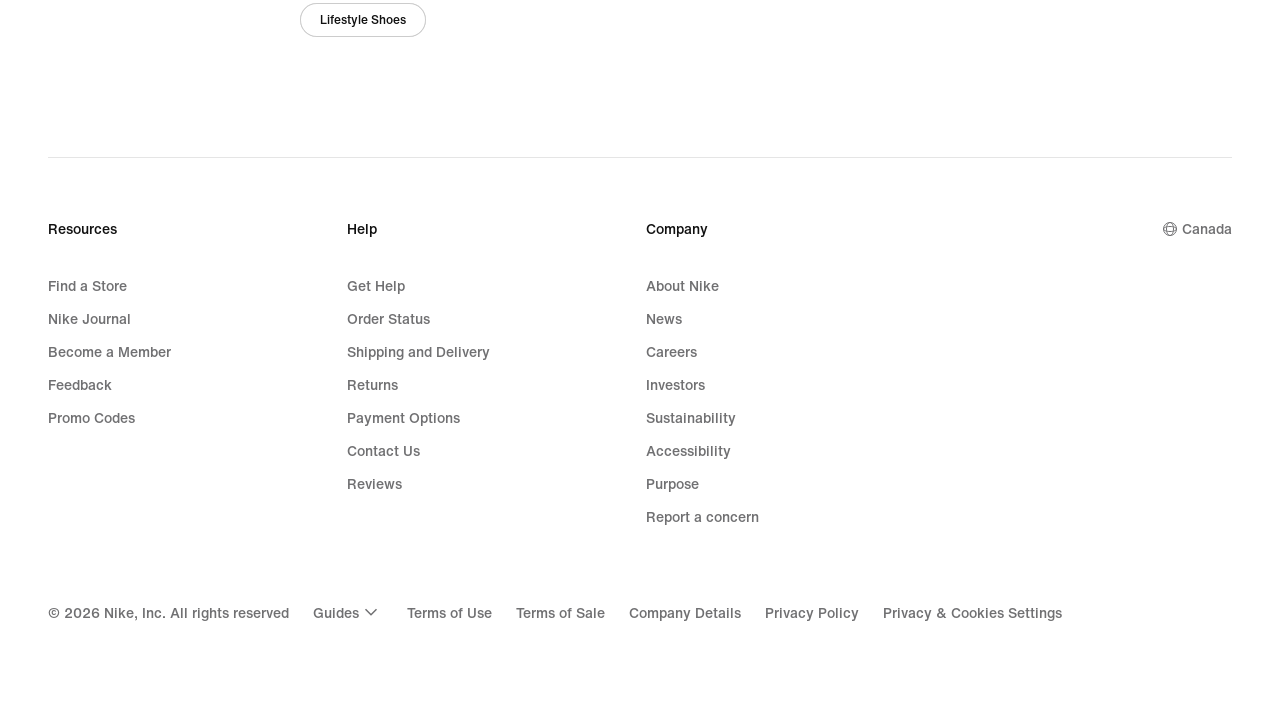

Scrolled to bottom of page (iteration 2)
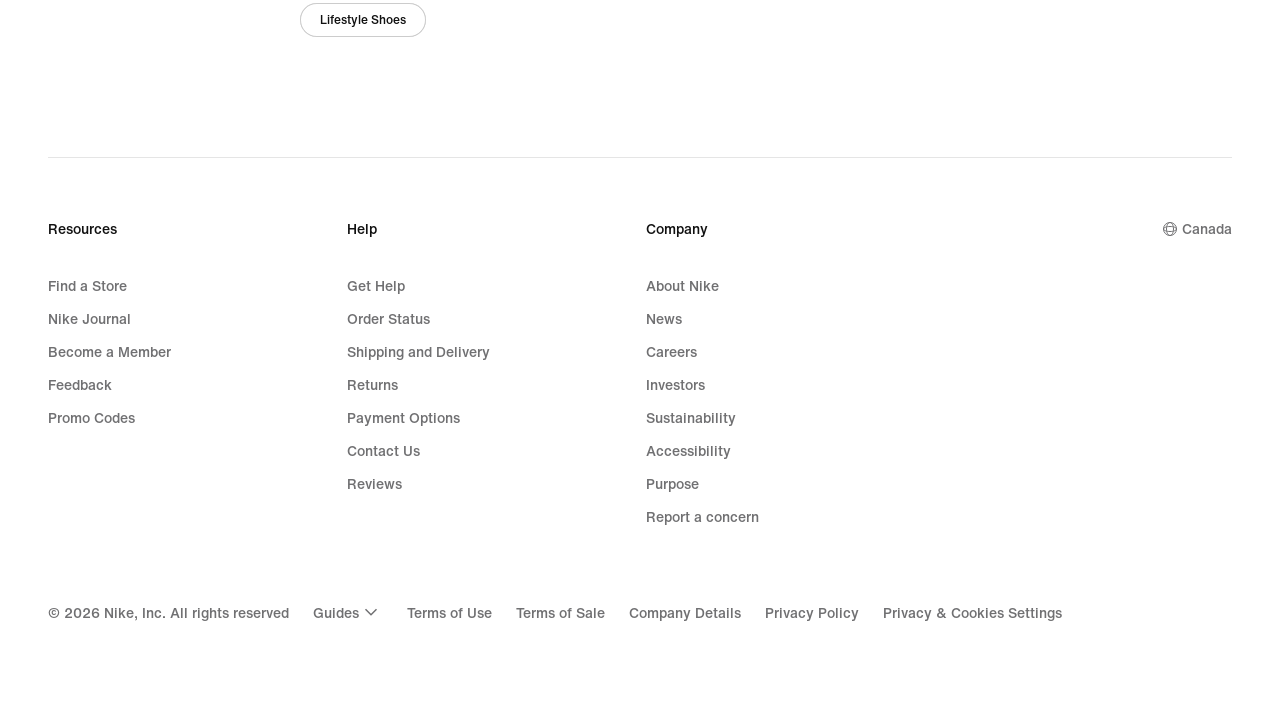

Waited 3 seconds for products to load
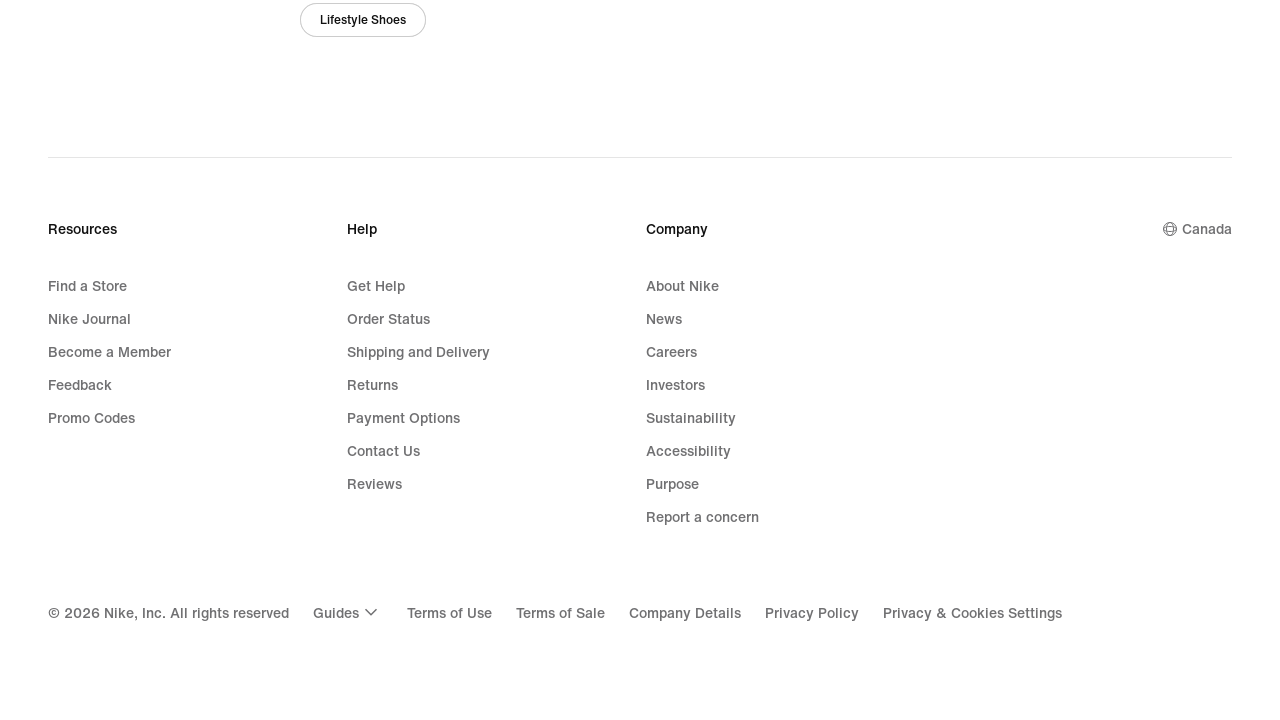

Scrolled to bottom of page (iteration 3)
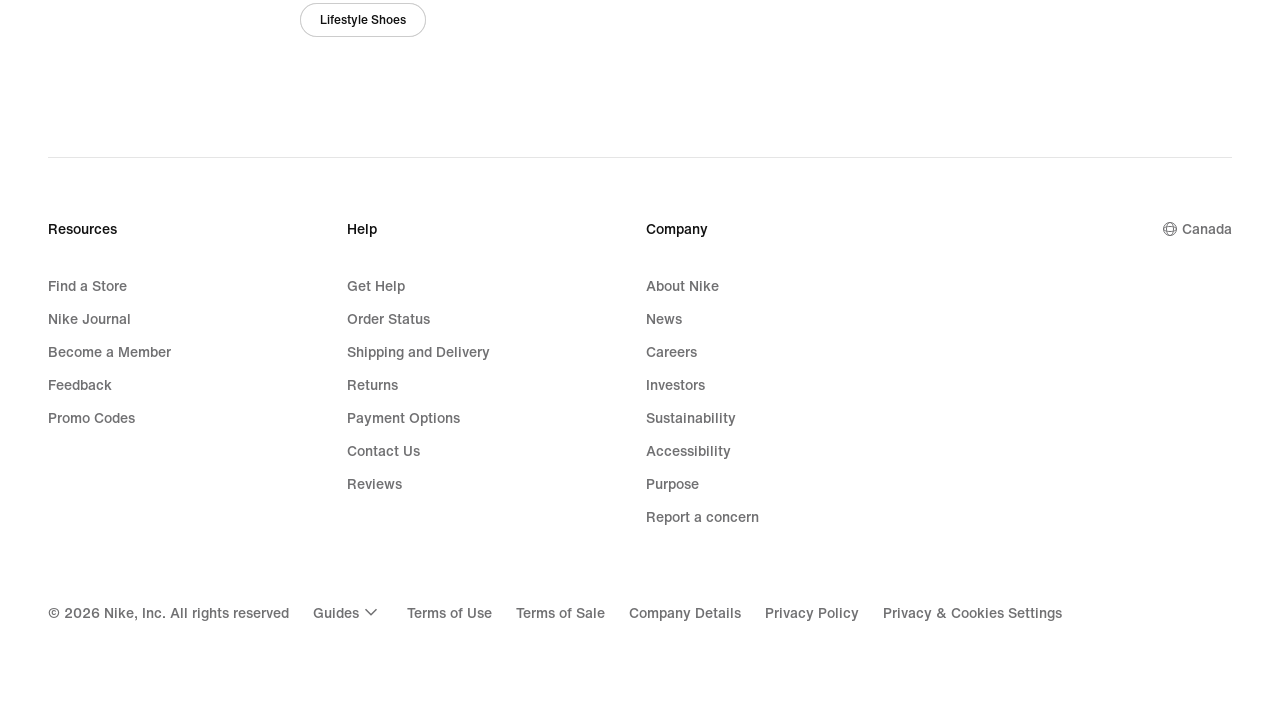

Waited 3 seconds for products to load
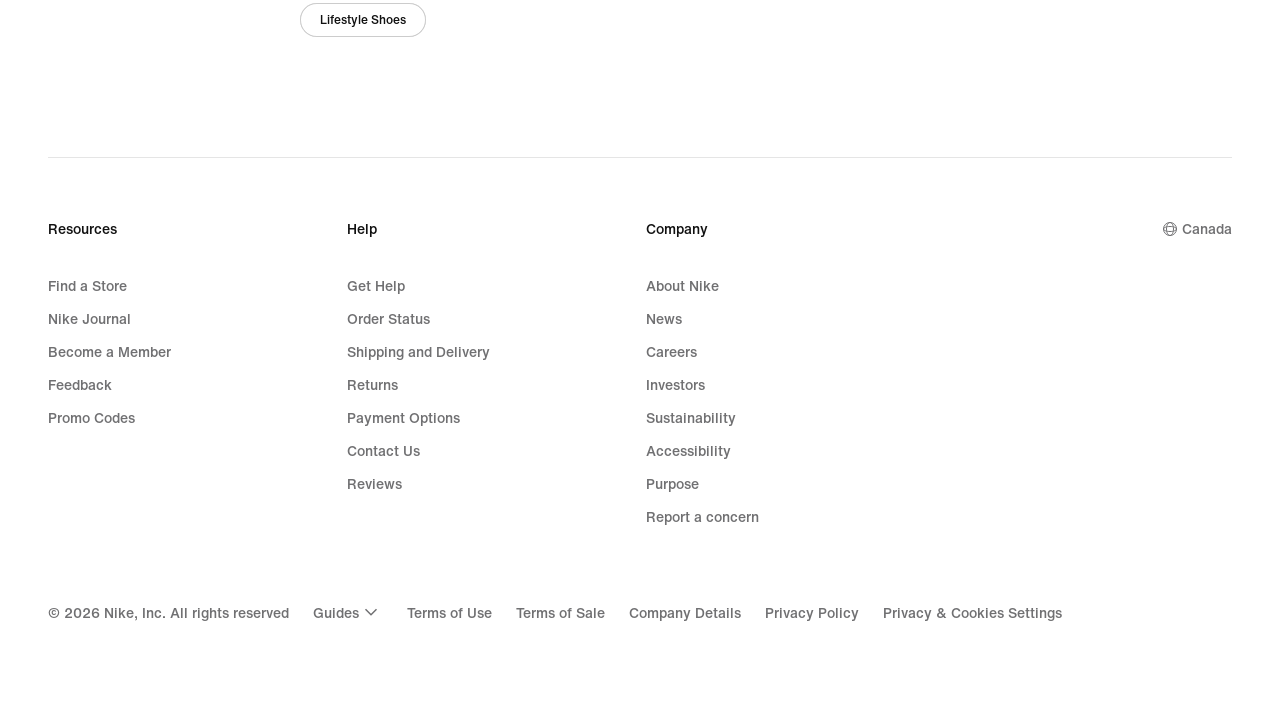

Scrolled to bottom of page (iteration 4)
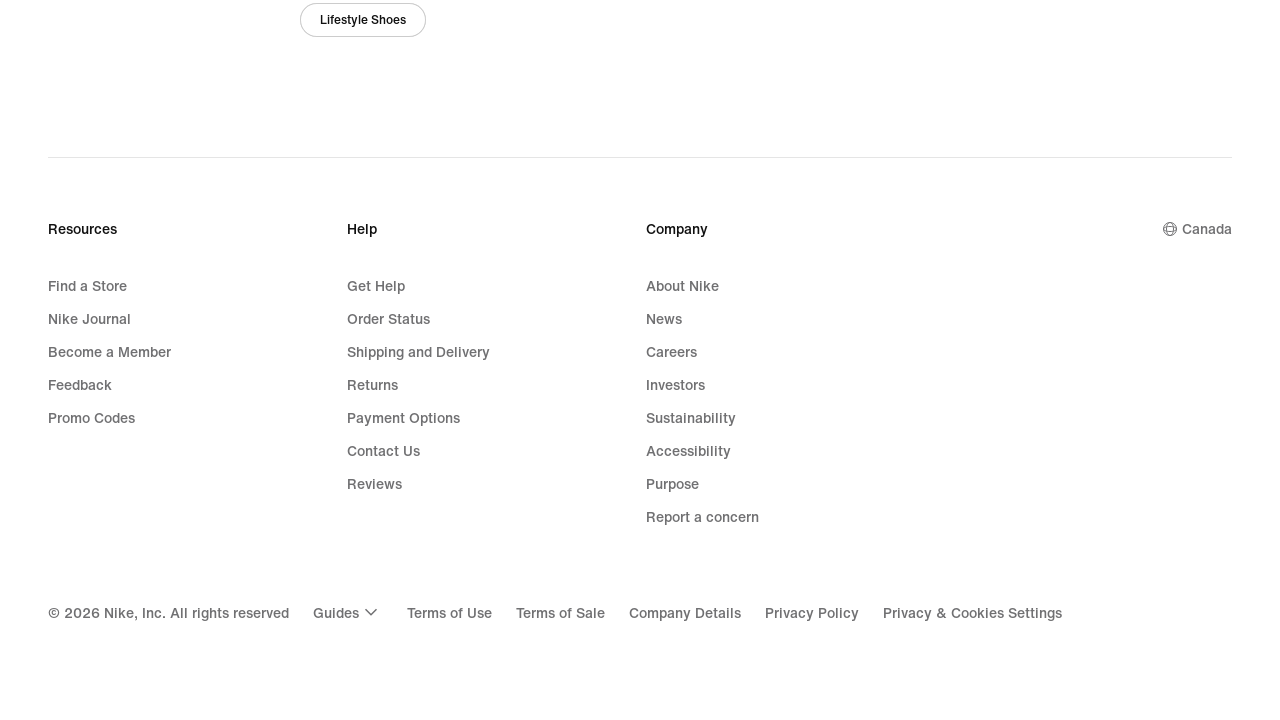

Waited 3 seconds for products to load
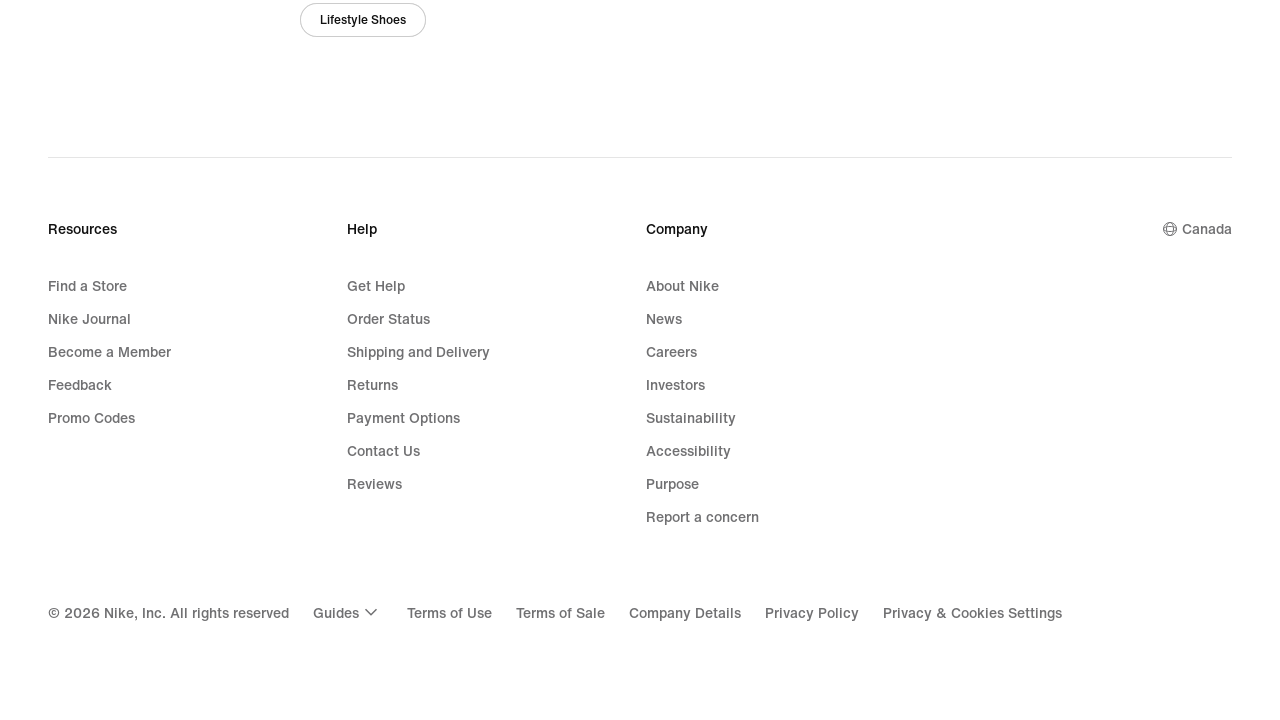

Scrolled to bottom of page (iteration 5)
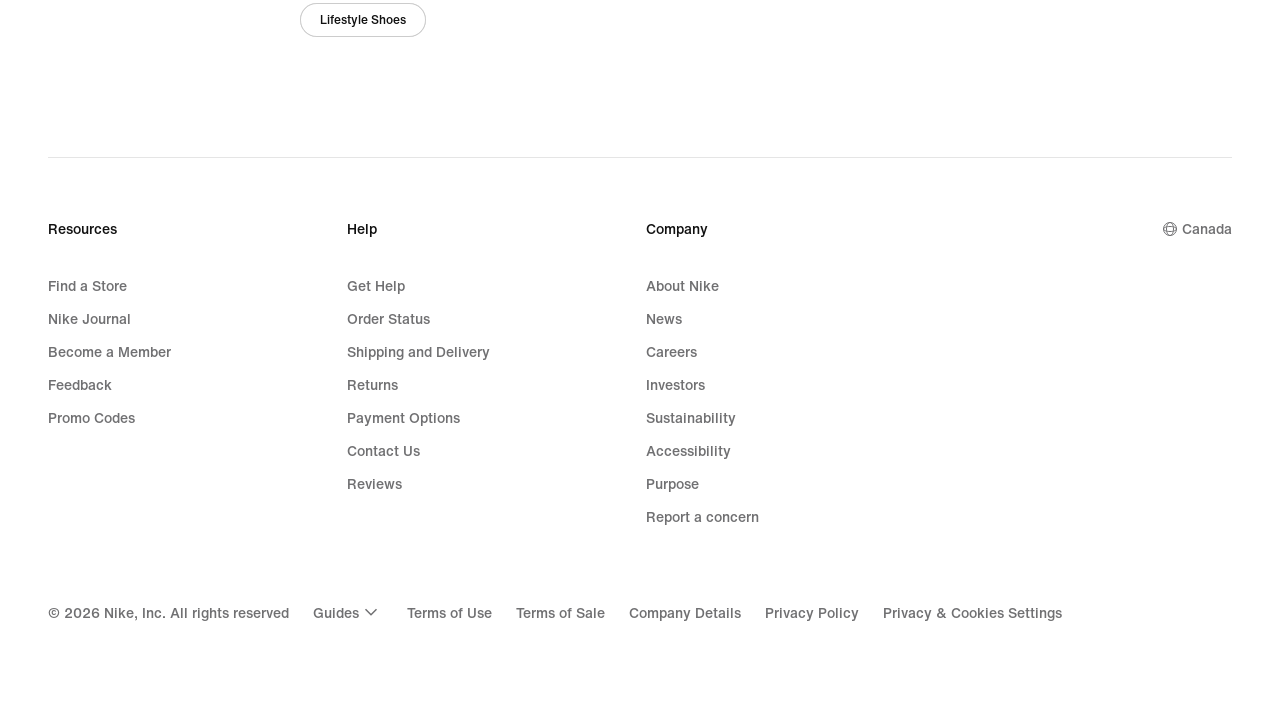

Waited 3 seconds for products to load
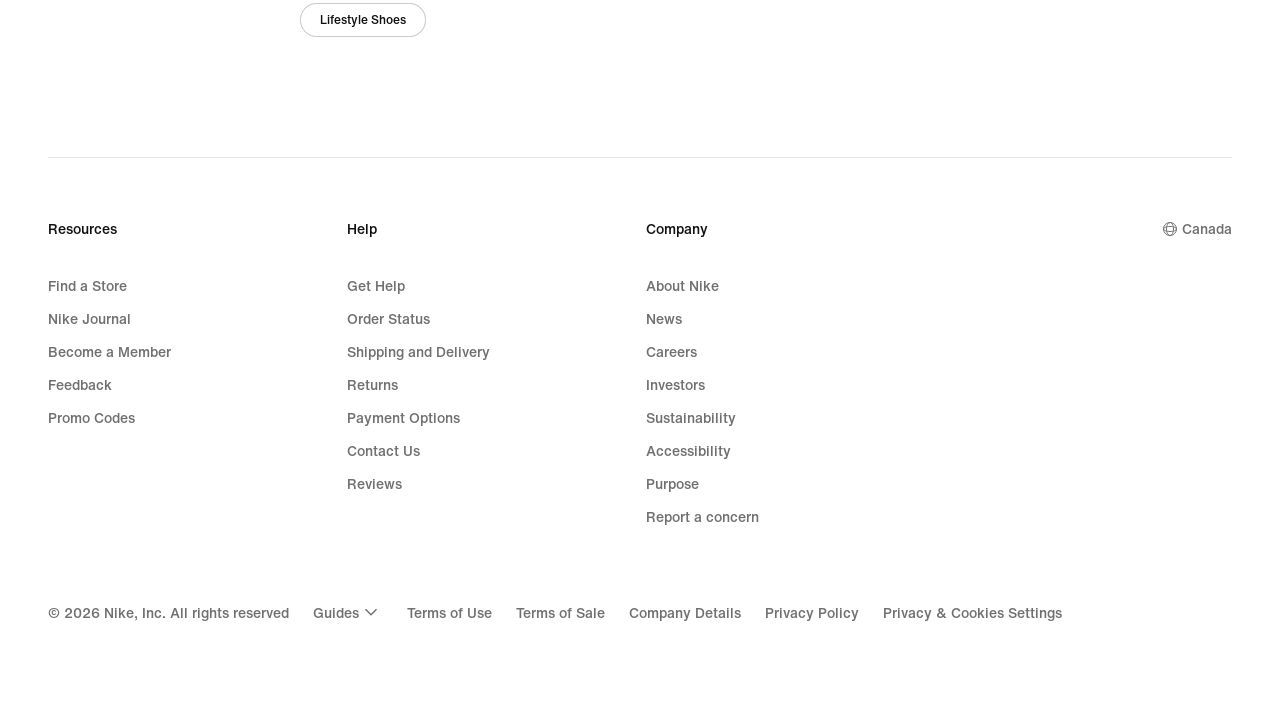

Verified product cards are displayed on the page
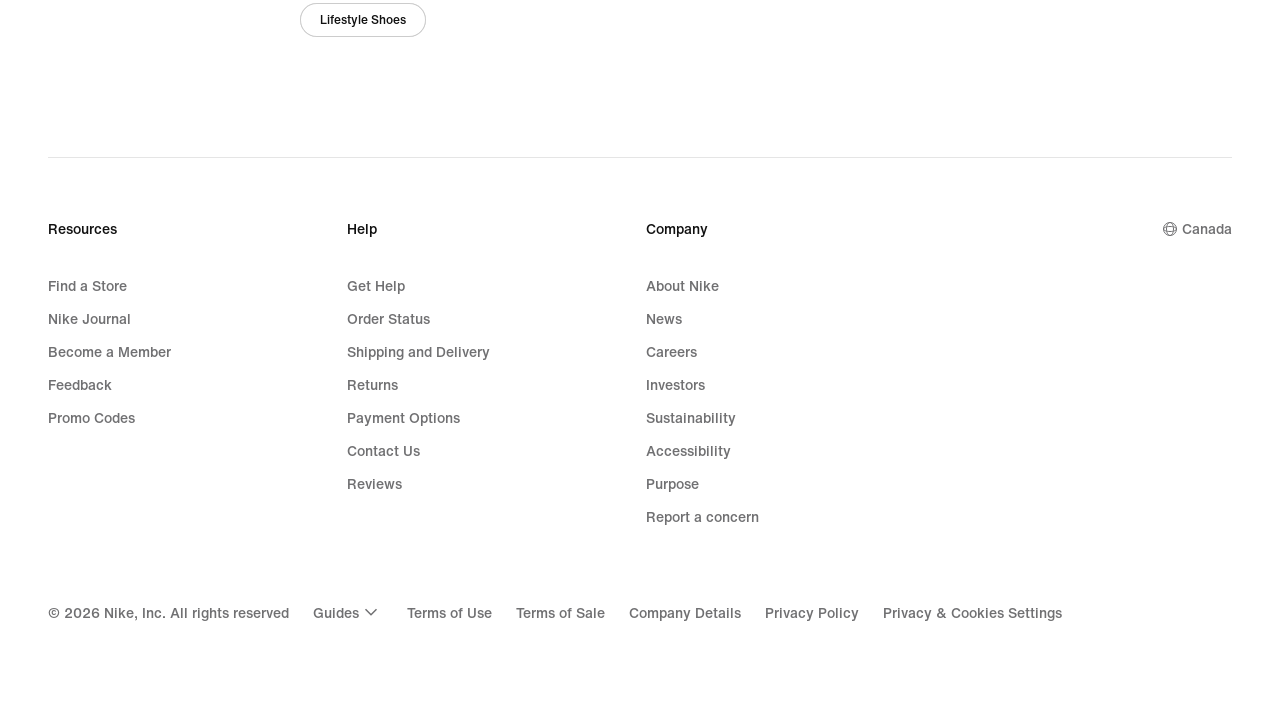

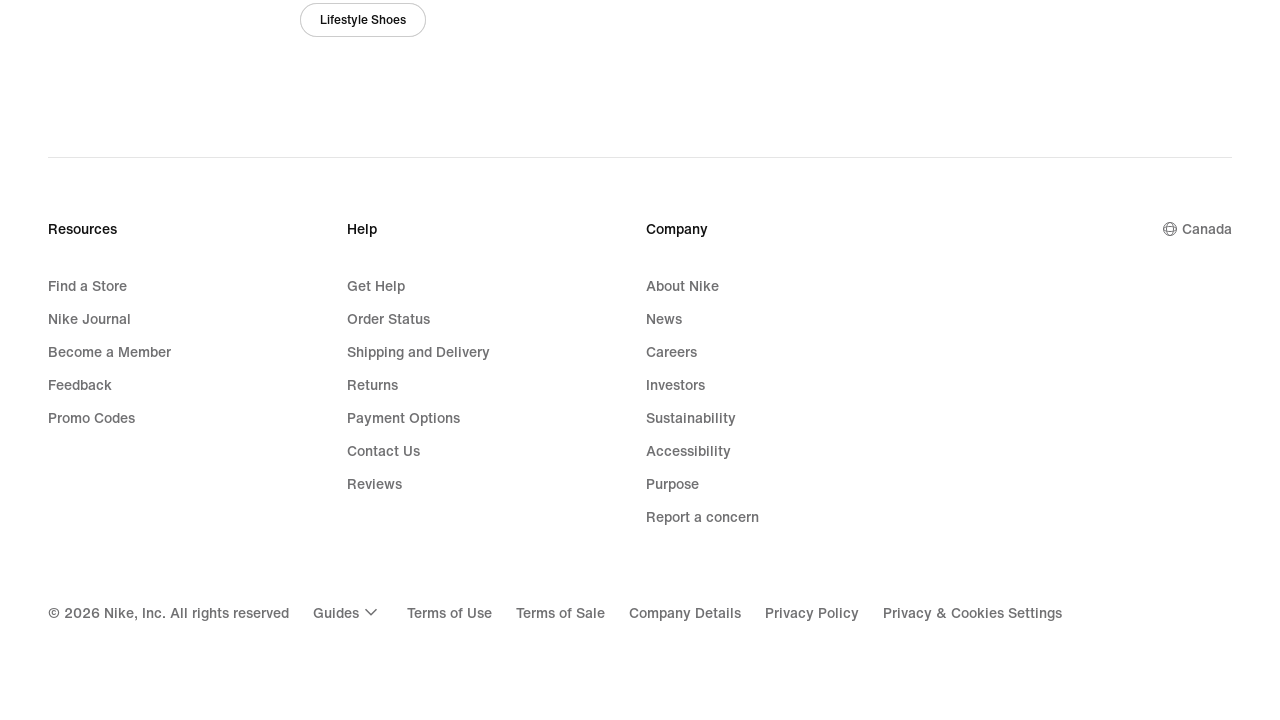